Tests clearing the complete state of all items by checking and then unchecking the toggle all checkbox

Starting URL: https://demo.playwright.dev/todomvc

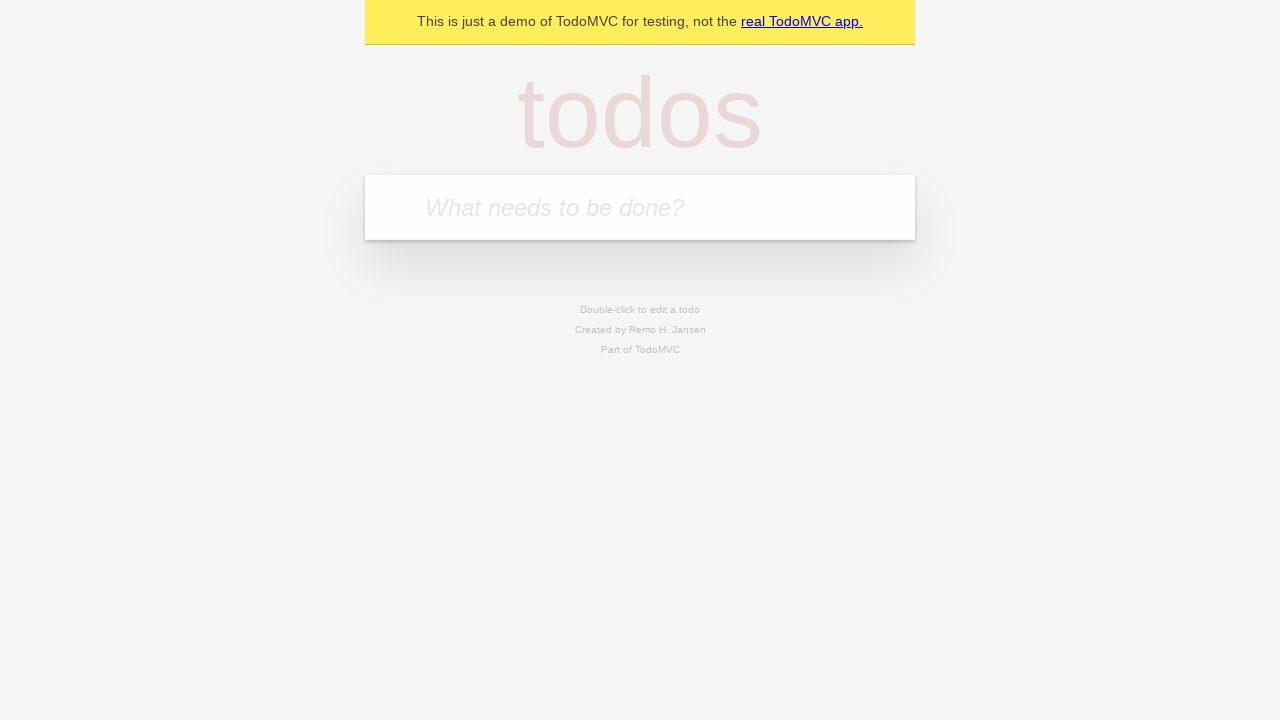

Filled first todo with 'buy some cheese' on internal:attr=[placeholder="What needs to be done?"i]
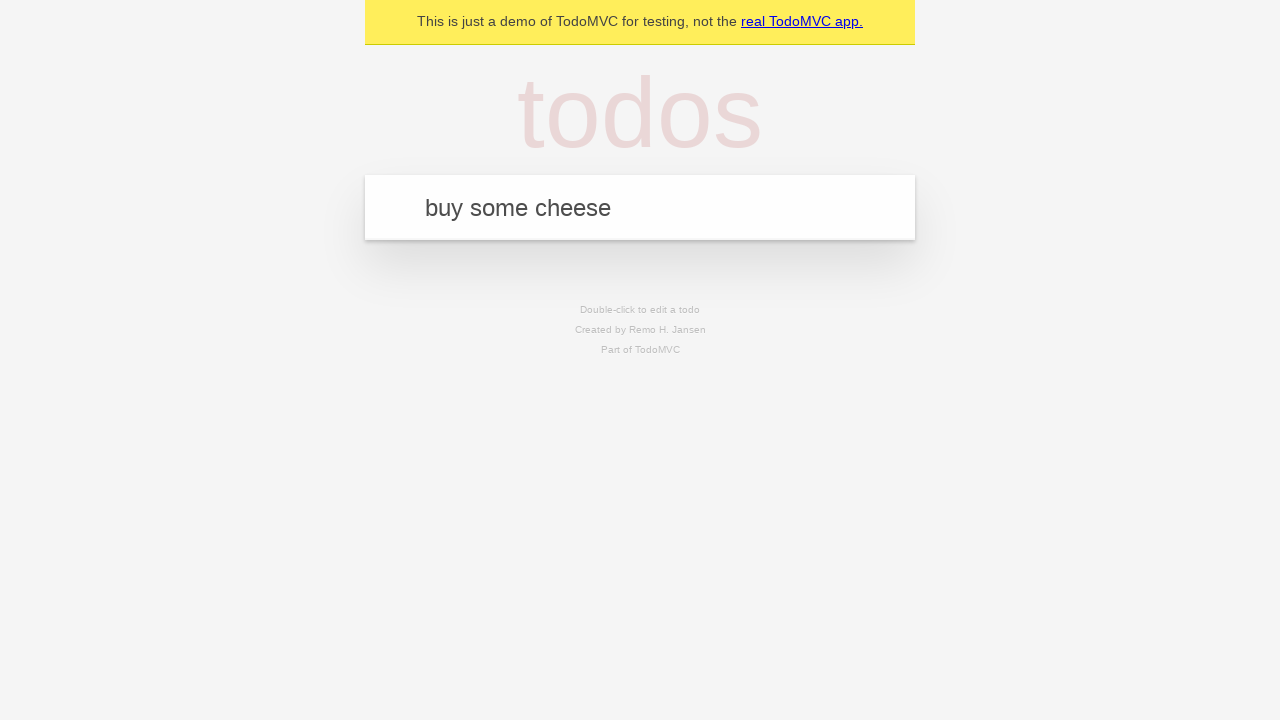

Pressed Enter to add first todo on internal:attr=[placeholder="What needs to be done?"i]
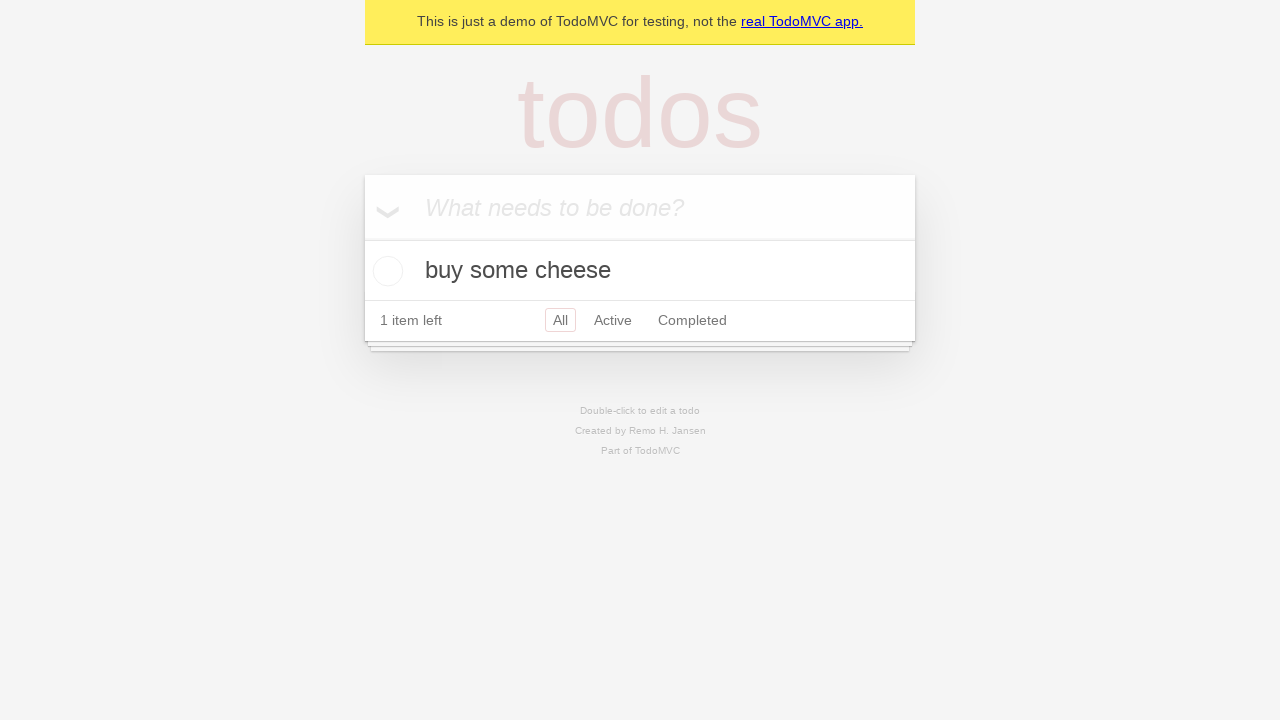

Filled second todo with 'feed the cat' on internal:attr=[placeholder="What needs to be done?"i]
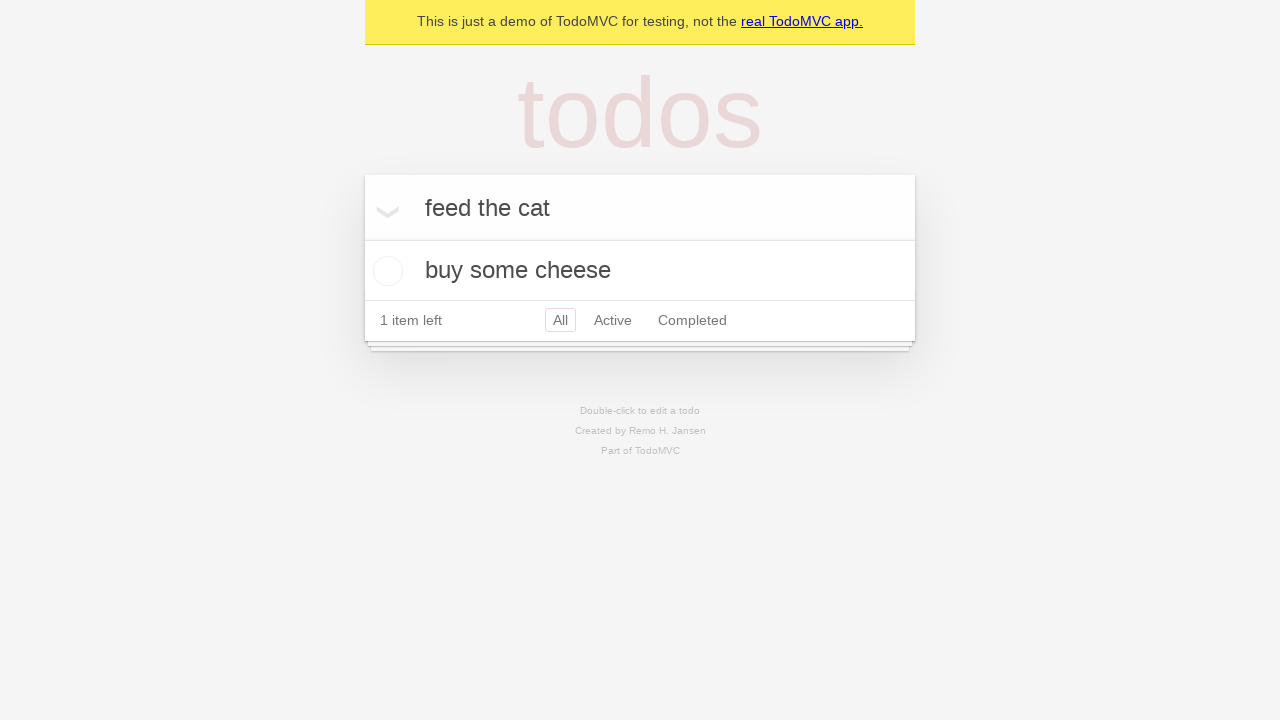

Pressed Enter to add second todo on internal:attr=[placeholder="What needs to be done?"i]
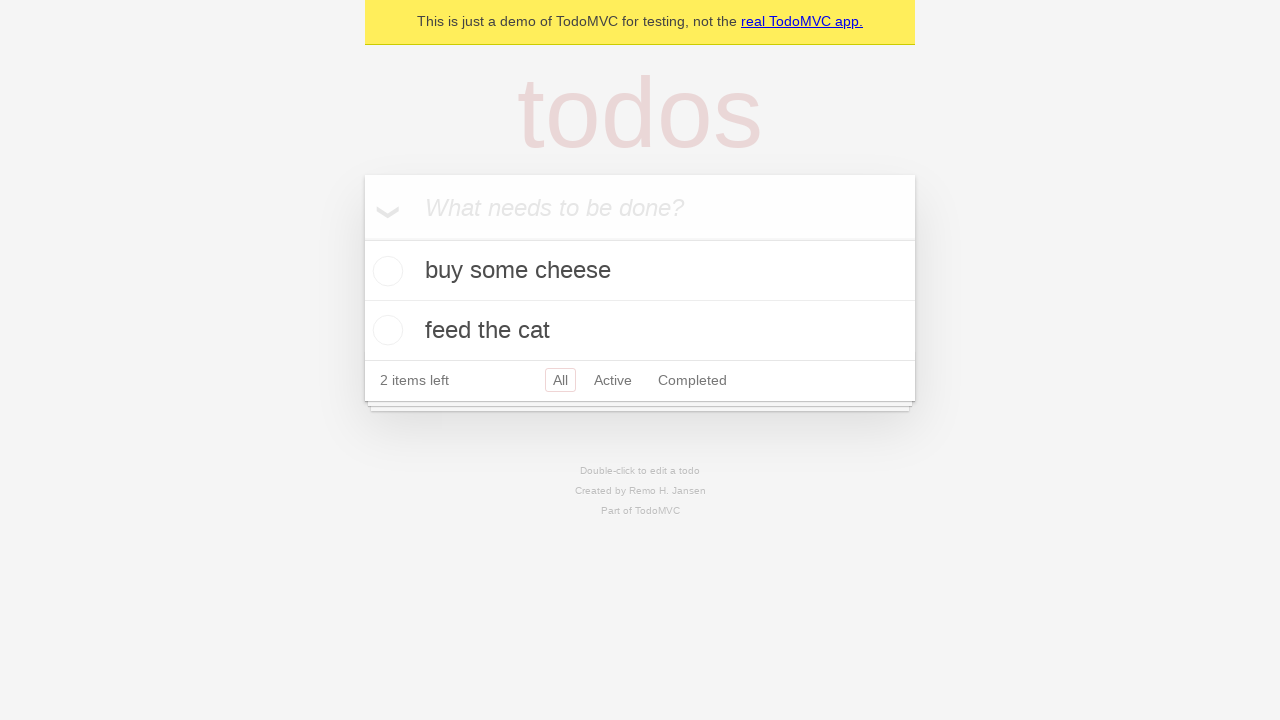

Filled third todo with 'book a doctors appointment' on internal:attr=[placeholder="What needs to be done?"i]
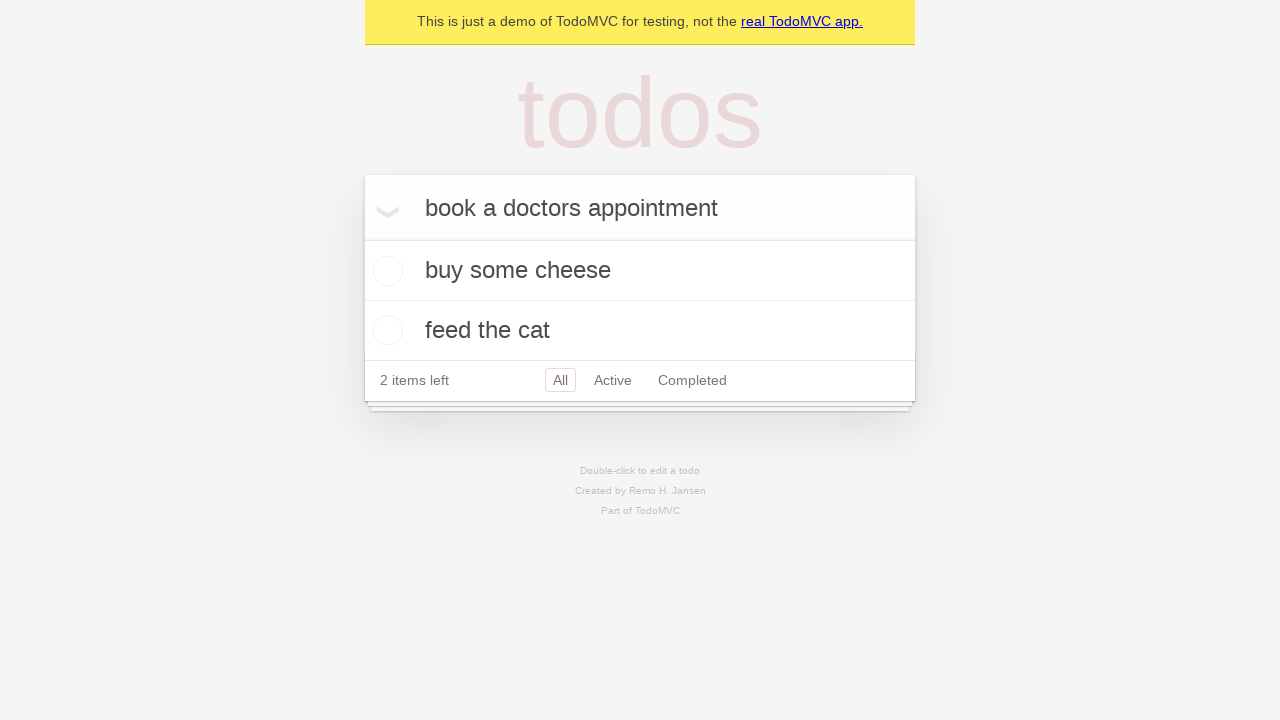

Pressed Enter to add third todo on internal:attr=[placeholder="What needs to be done?"i]
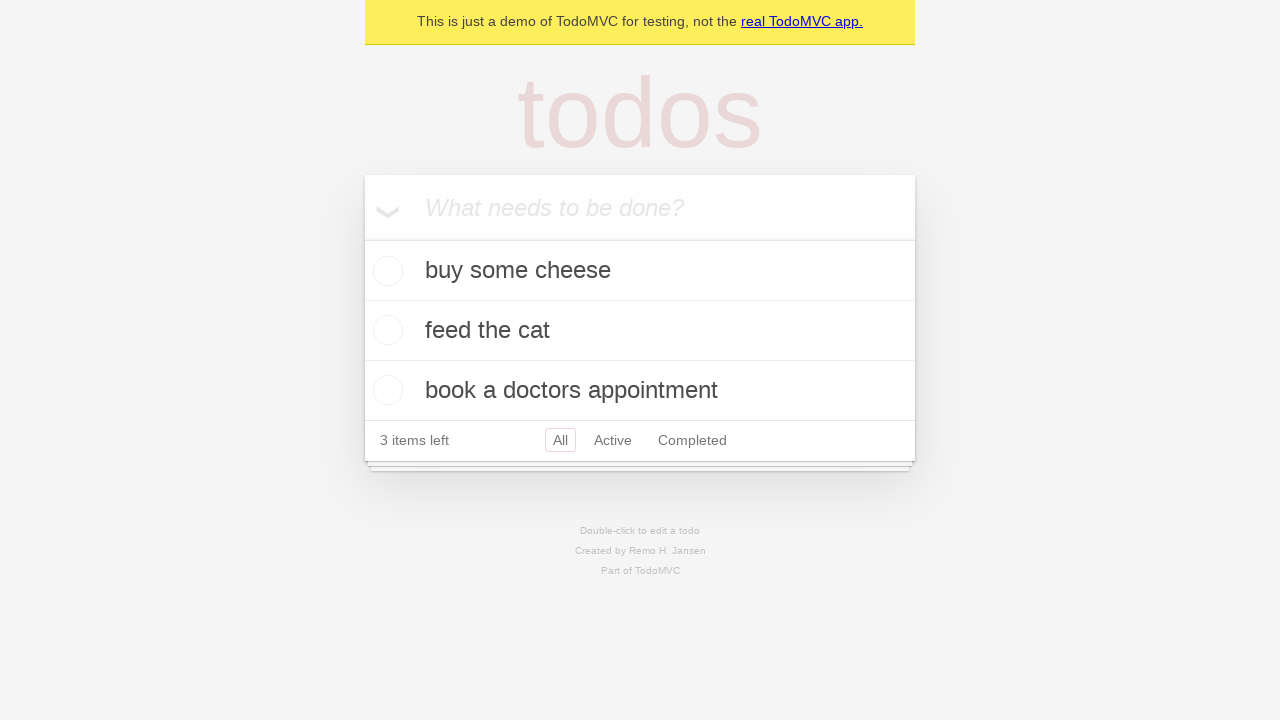

Waited for all three todos to appear
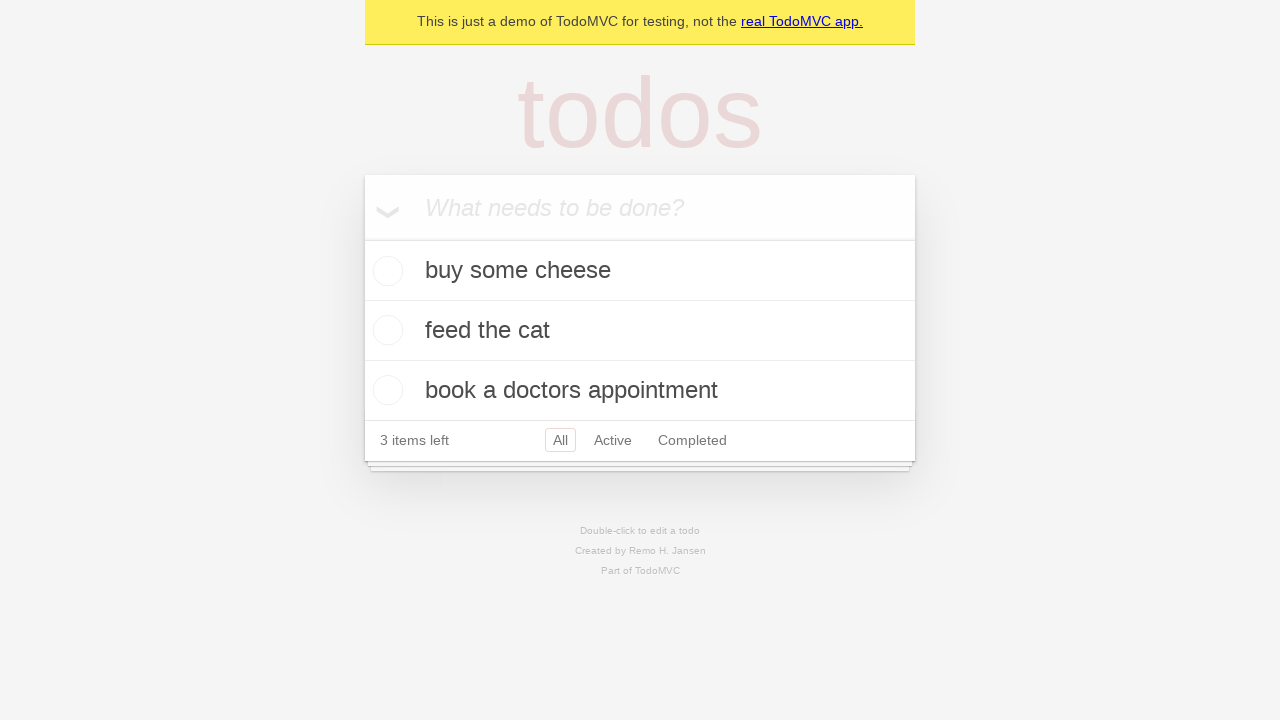

Checked the toggle all checkbox to mark all items complete at (362, 238) on internal:label="Mark all as complete"i
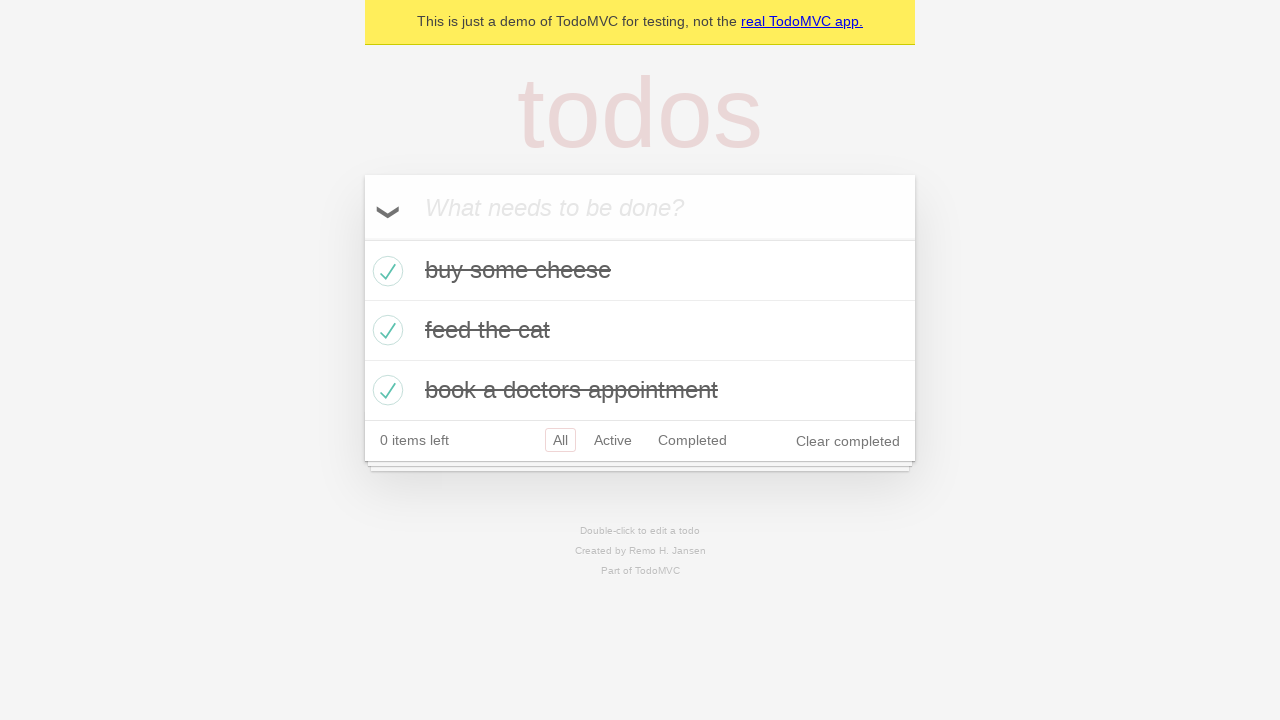

Unchecked the toggle all checkbox to clear complete state of all items at (362, 238) on internal:label="Mark all as complete"i
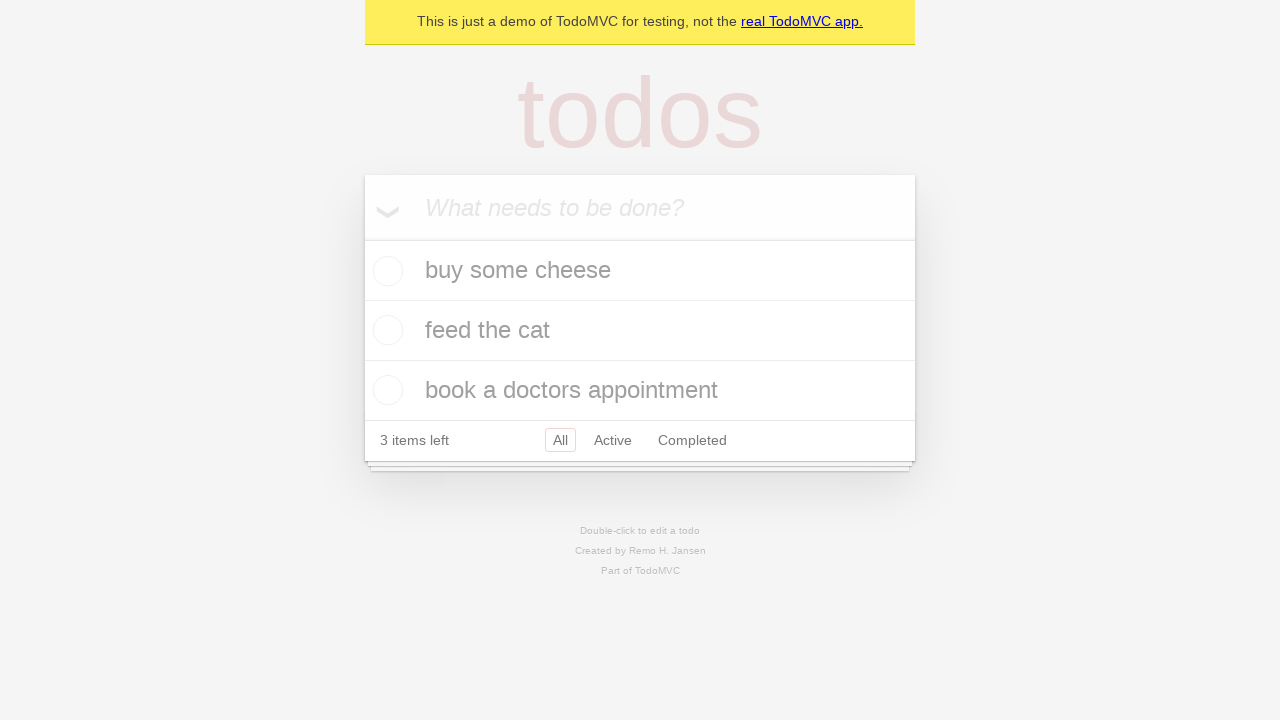

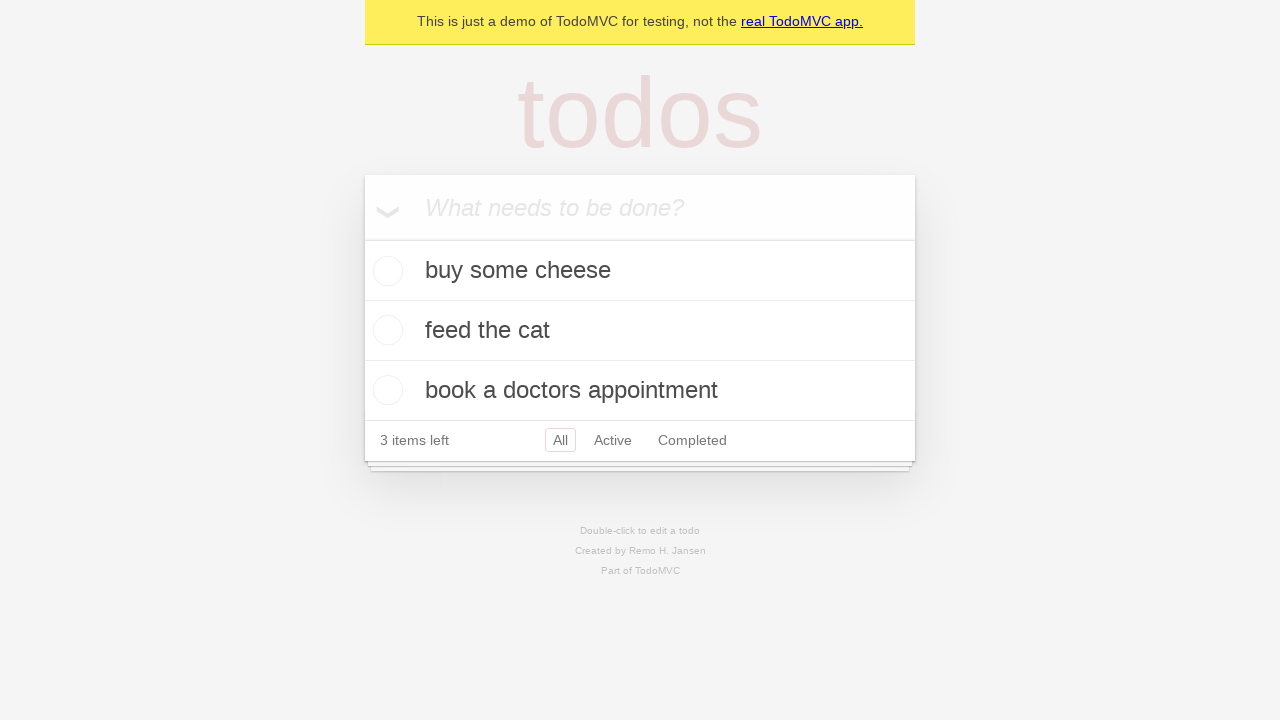